Automates a flight search on eztravel.com.tw by selecting round-trip, entering origin (Taipei TPE) and destination (Los Angeles LAX), filling departure and return dates, and clicking the search button.

Starting URL: https://flight.eztravel.com.tw/

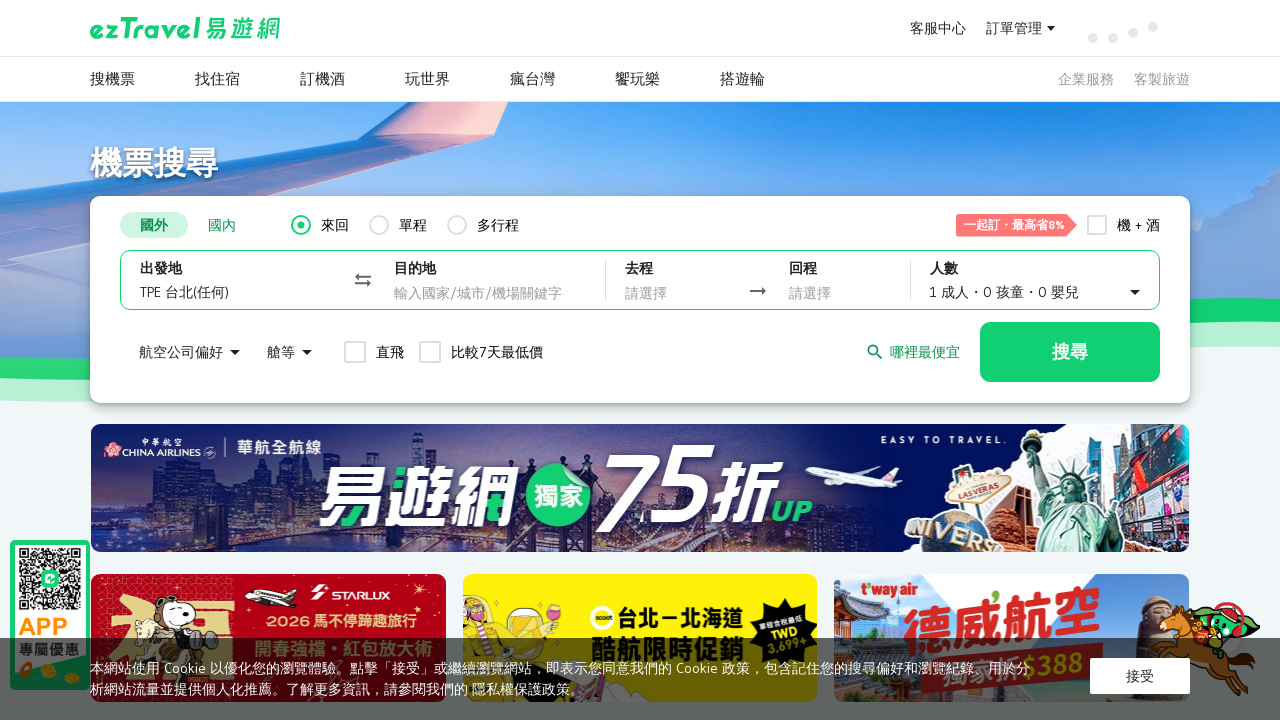

Waited for page to load (1500ms)
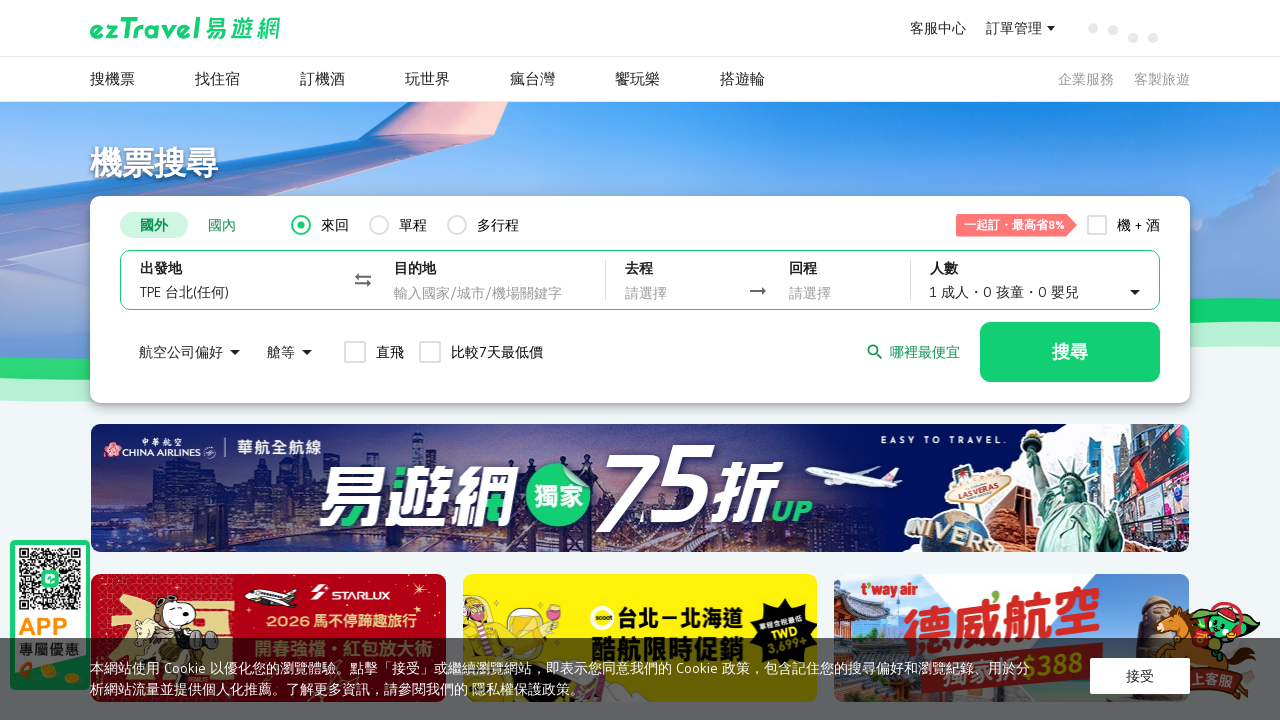

Selected round-trip option at (335, 225) on internal:text="\u4f86\u56de"s >> nth=0
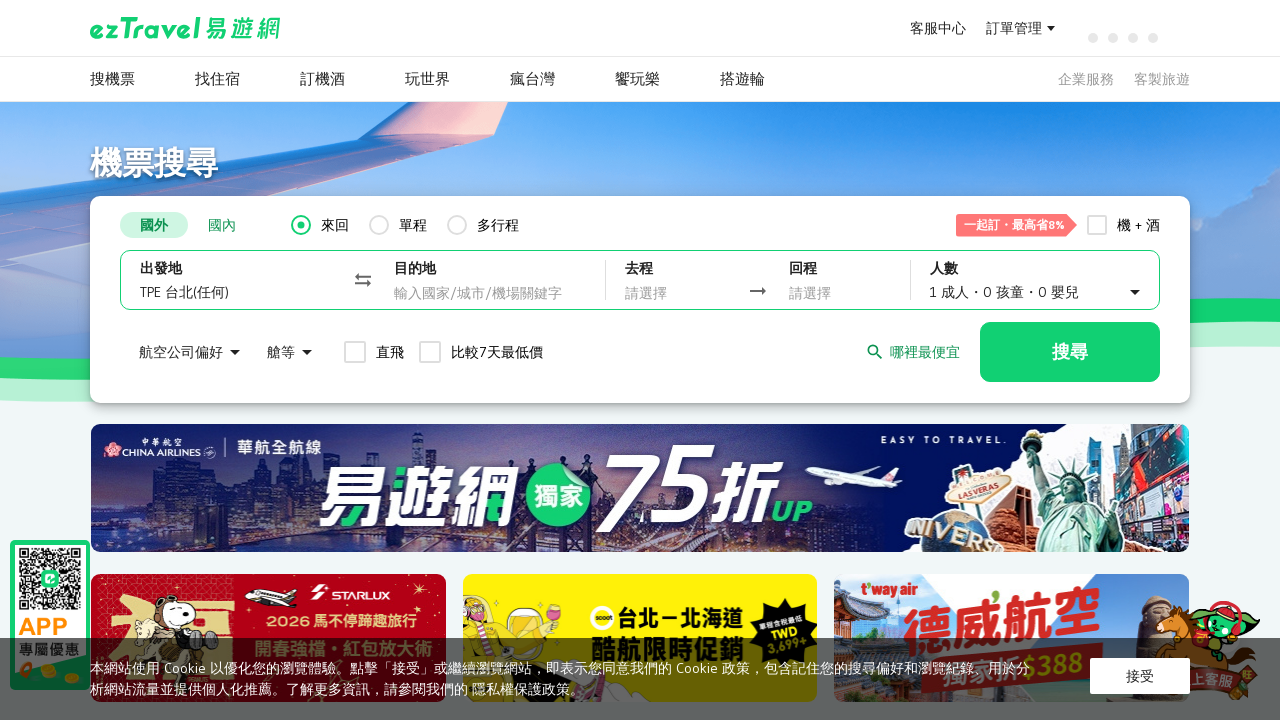

Clicked search button using selector: button:has-text('搜尋') at (1070, 352) on button:has-text('搜尋') >> nth=0
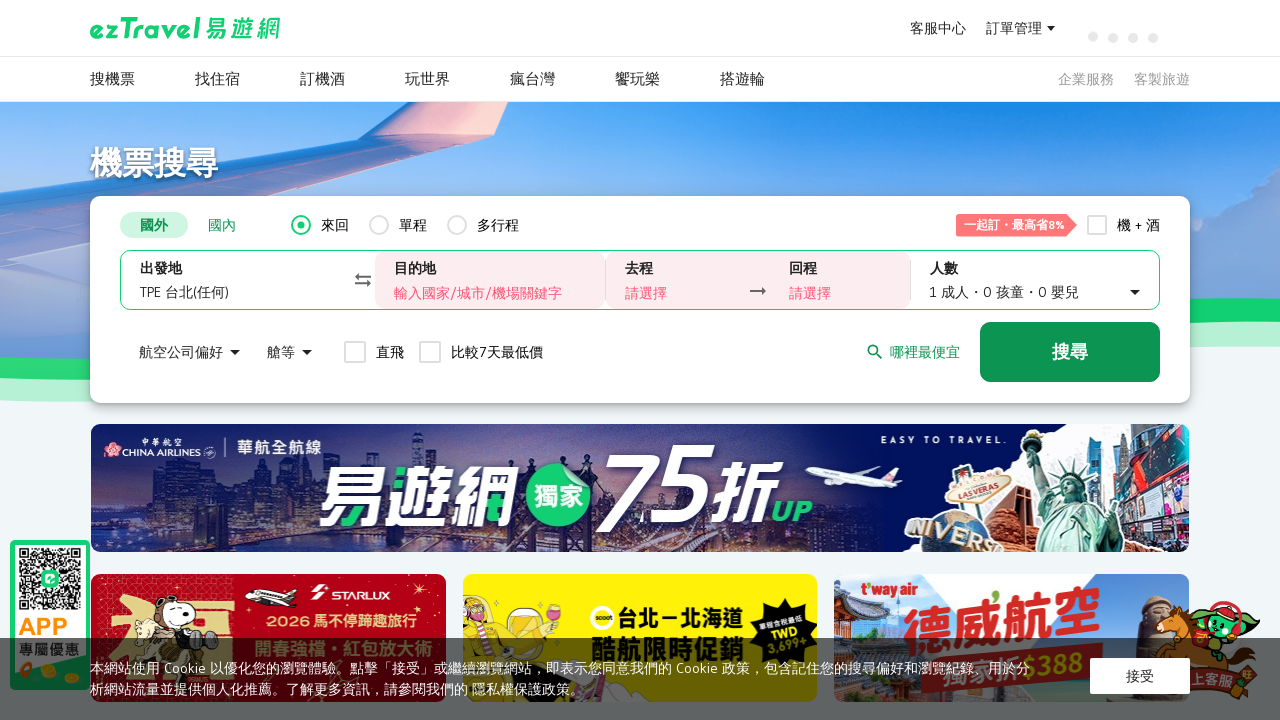

Waited for search results to load (5000ms)
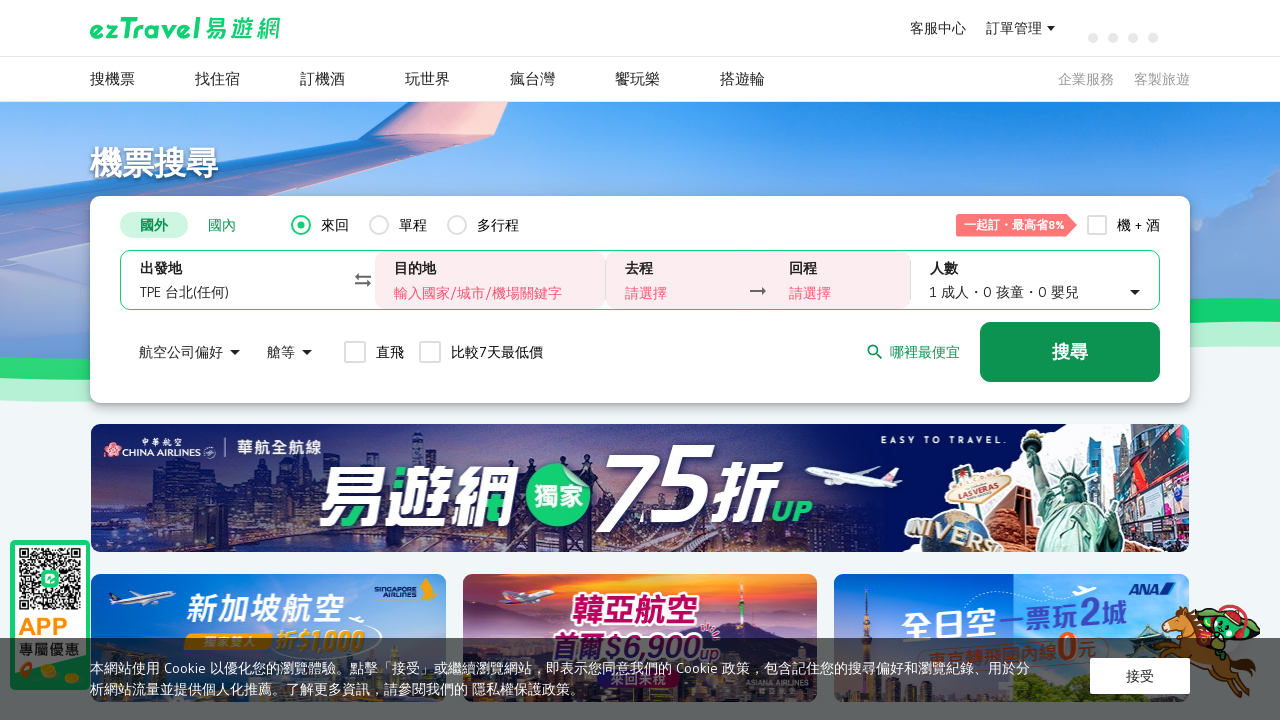

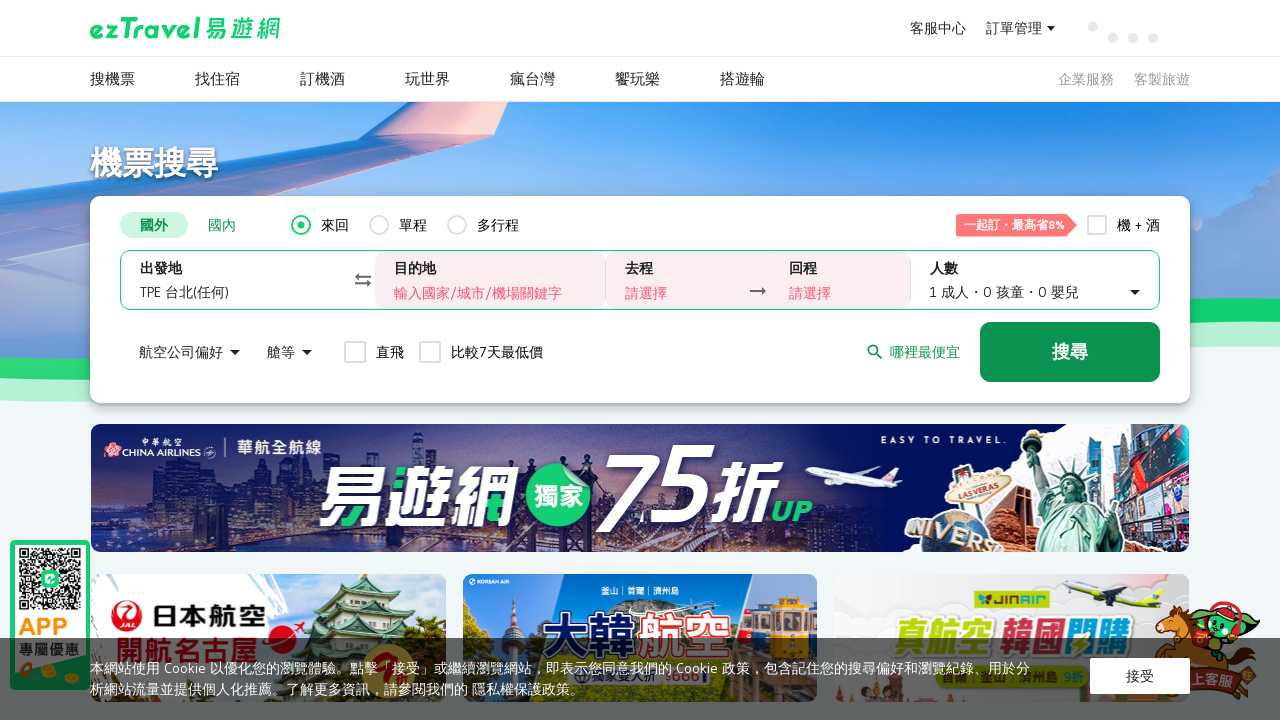